Tests a slow calculator web application by setting a delay, performing an addition operation (7 + 8), and verifying the result equals 15

Starting URL: https://bonigarcia.dev/selenium-webdriver-java/slow-calculator.html

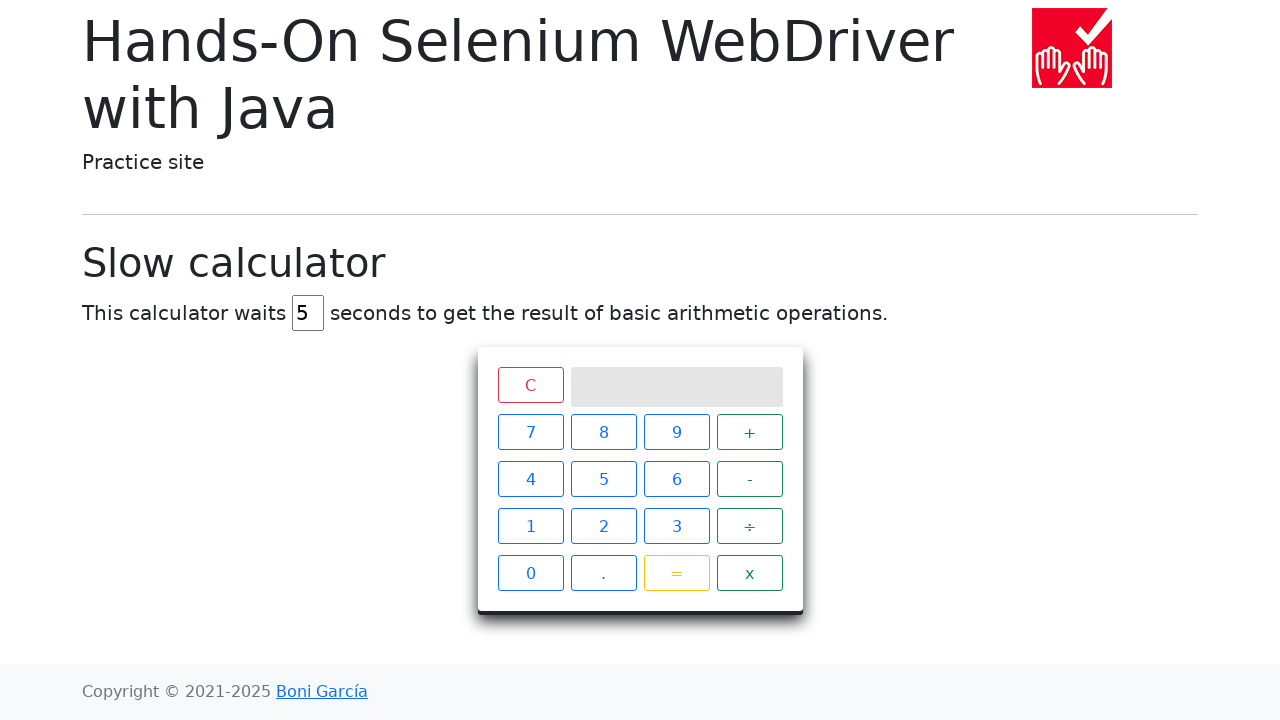

Cleared the delay input field on //*[@id="delay"]
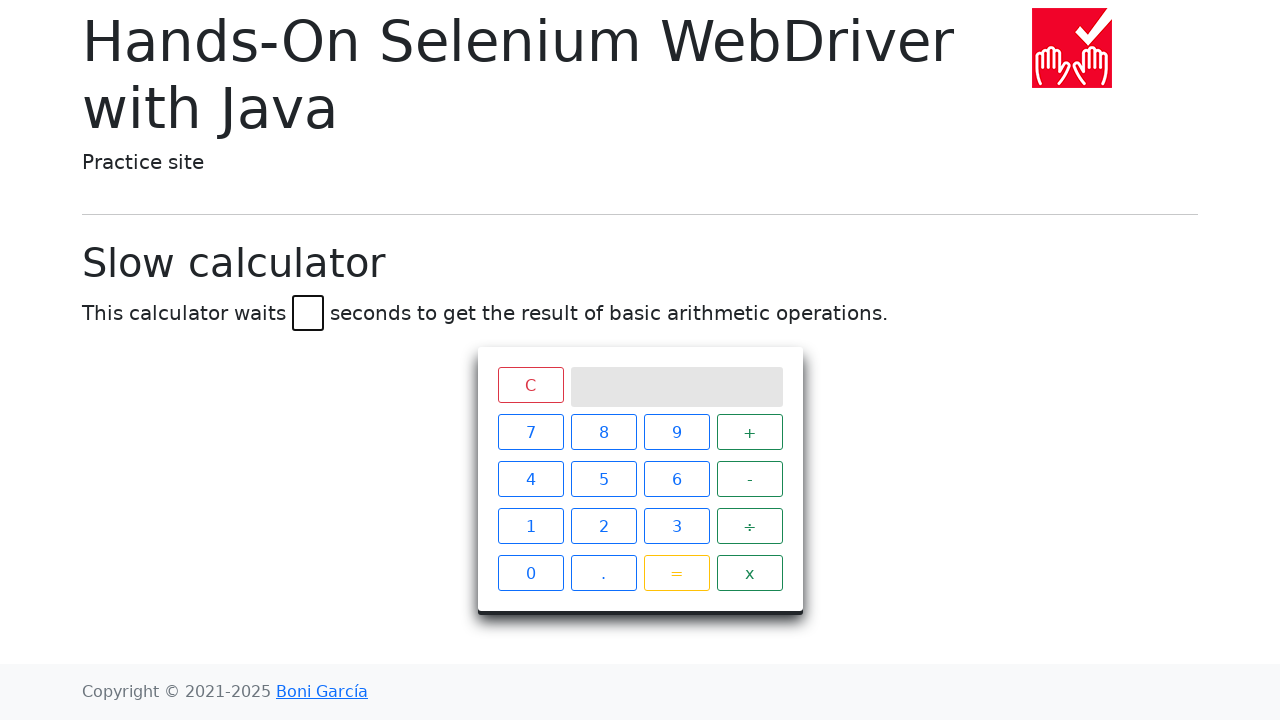

Set delay to 45 seconds on //*[@id="delay"]
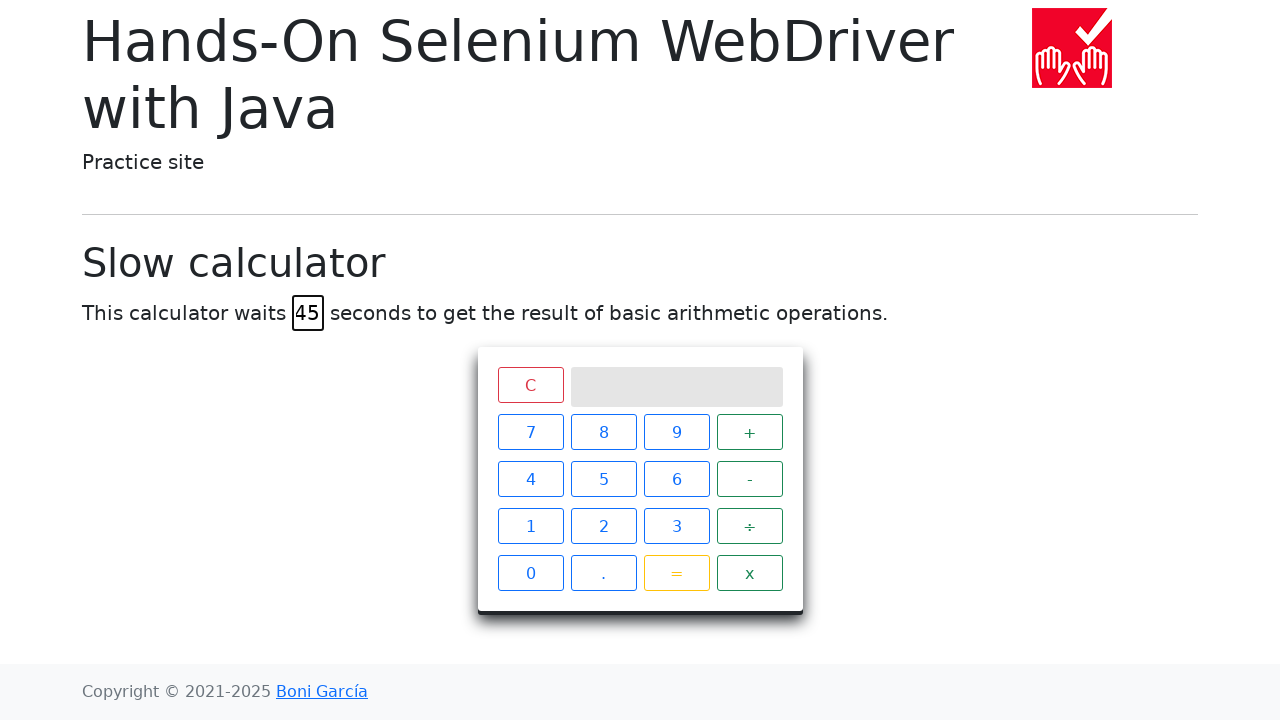

Clicked button 7 at (530, 432) on xpath=//*[@id="calculator"]/div[2]/span[1]
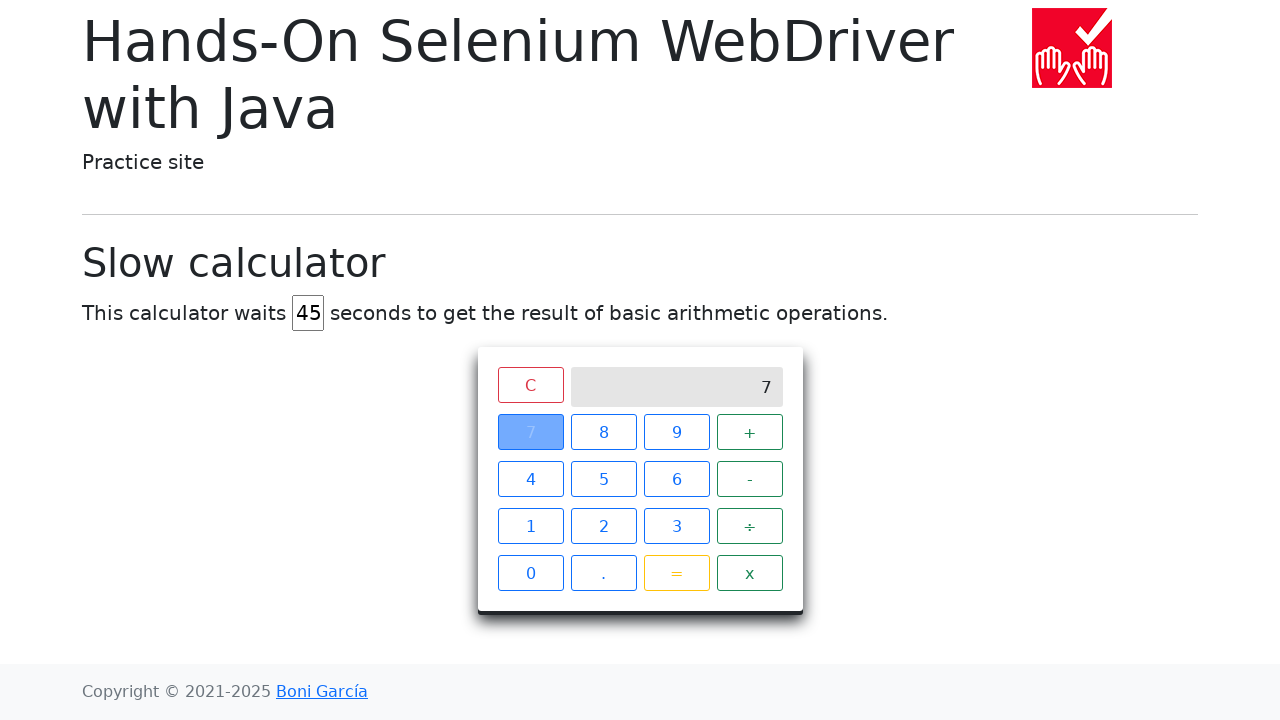

Clicked addition (+) button at (750, 432) on xpath=//*[@id="calculator"]/div[2]/span[4]
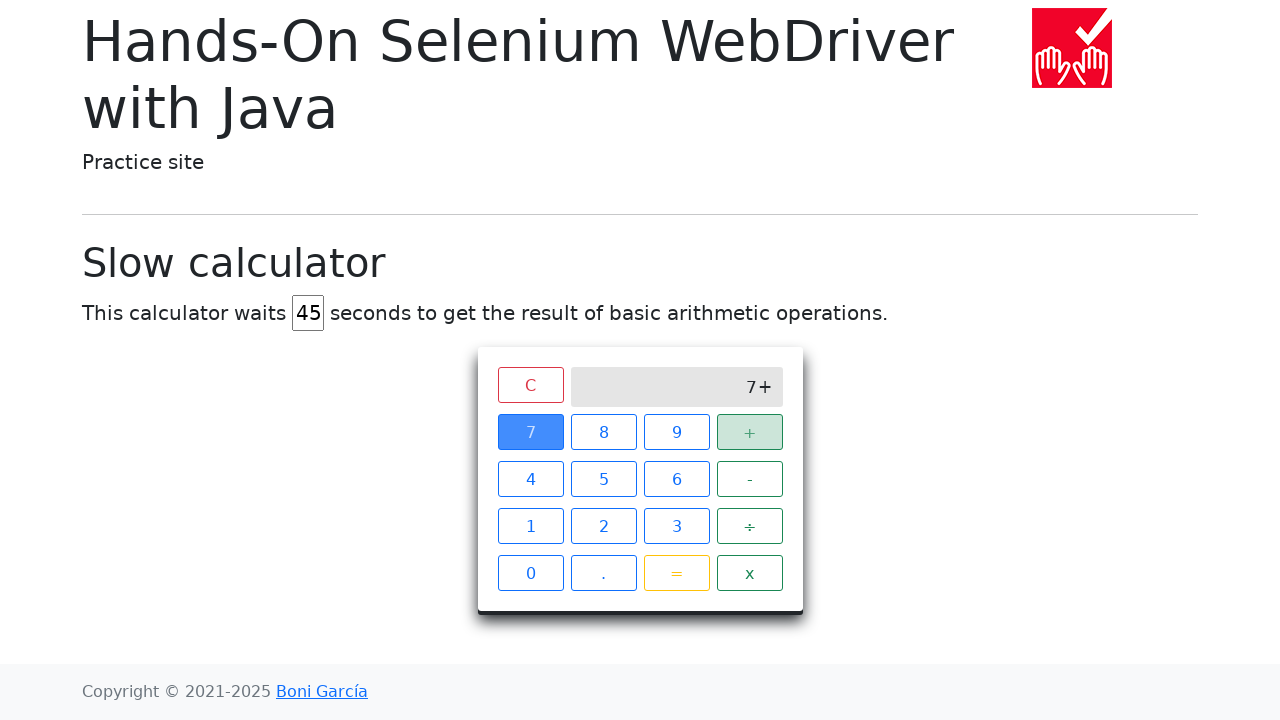

Clicked button 8 at (604, 432) on xpath=//*[@id="calculator"]/div[2]/span[2]
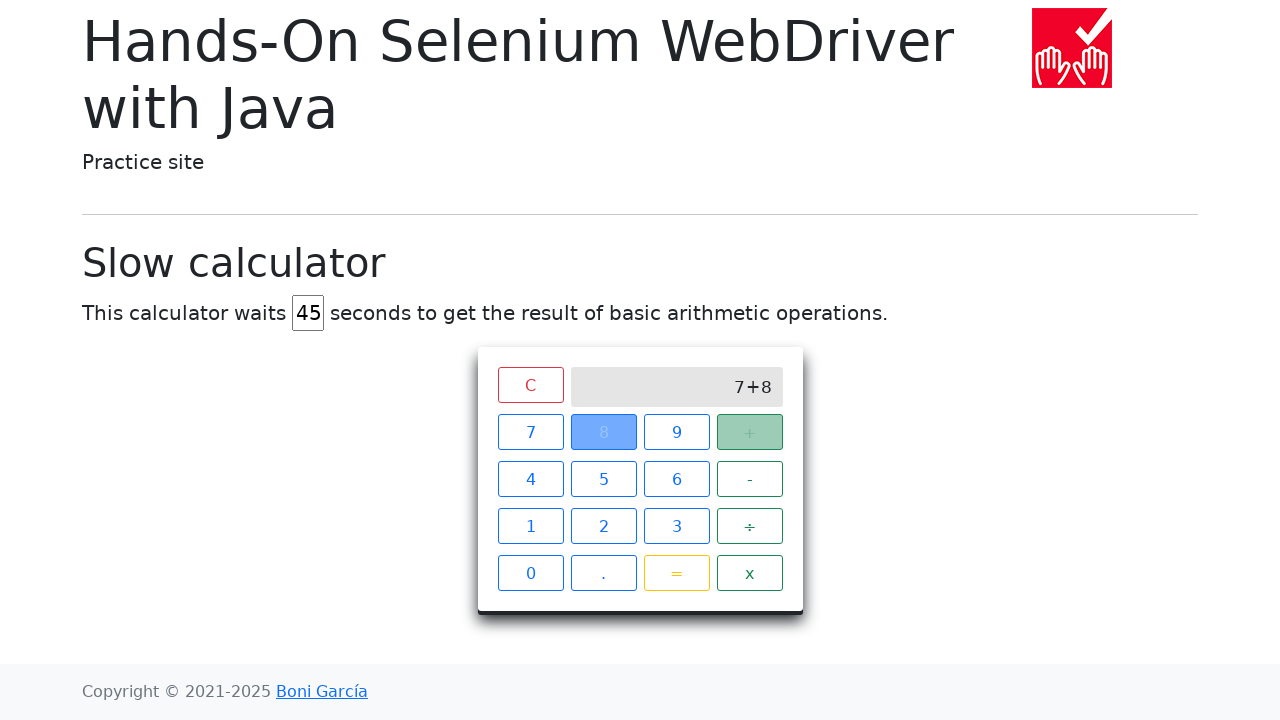

Clicked equals (=) button at (676, 573) on xpath=//*[@id="calculator"]/div[2]/span[15]
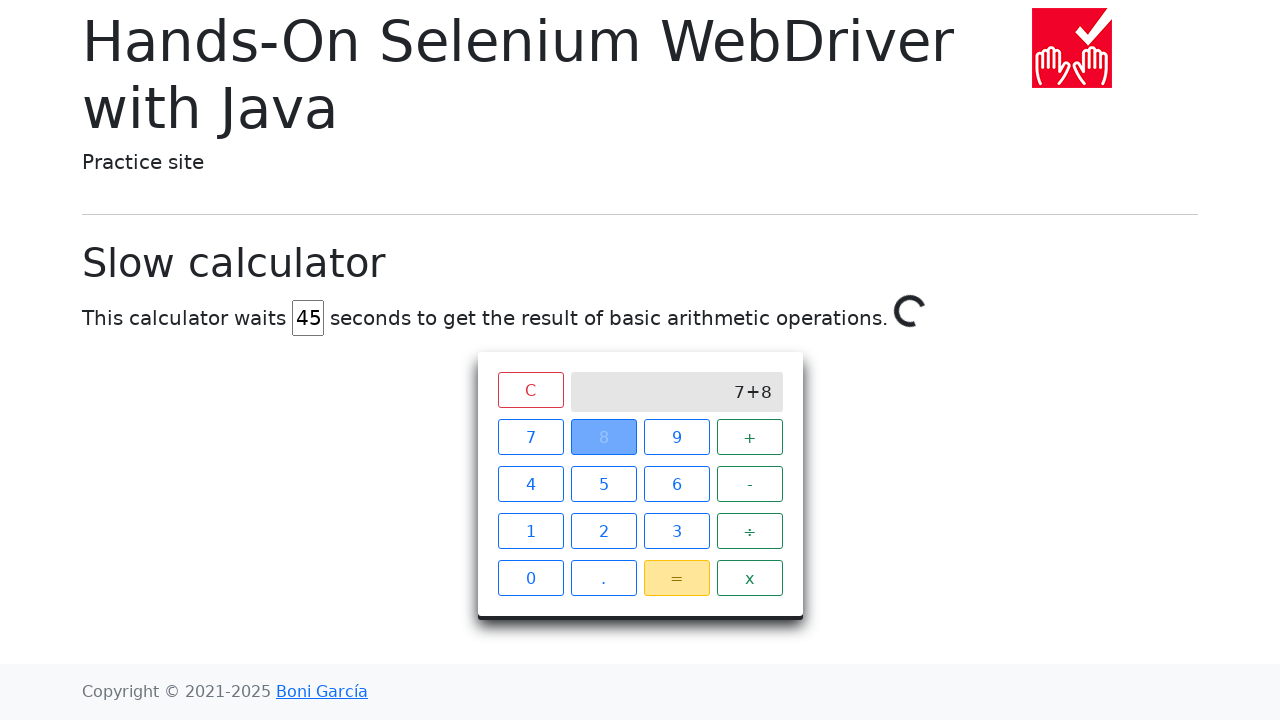

Result '15' appeared in calculator display (7 + 8 = 15)
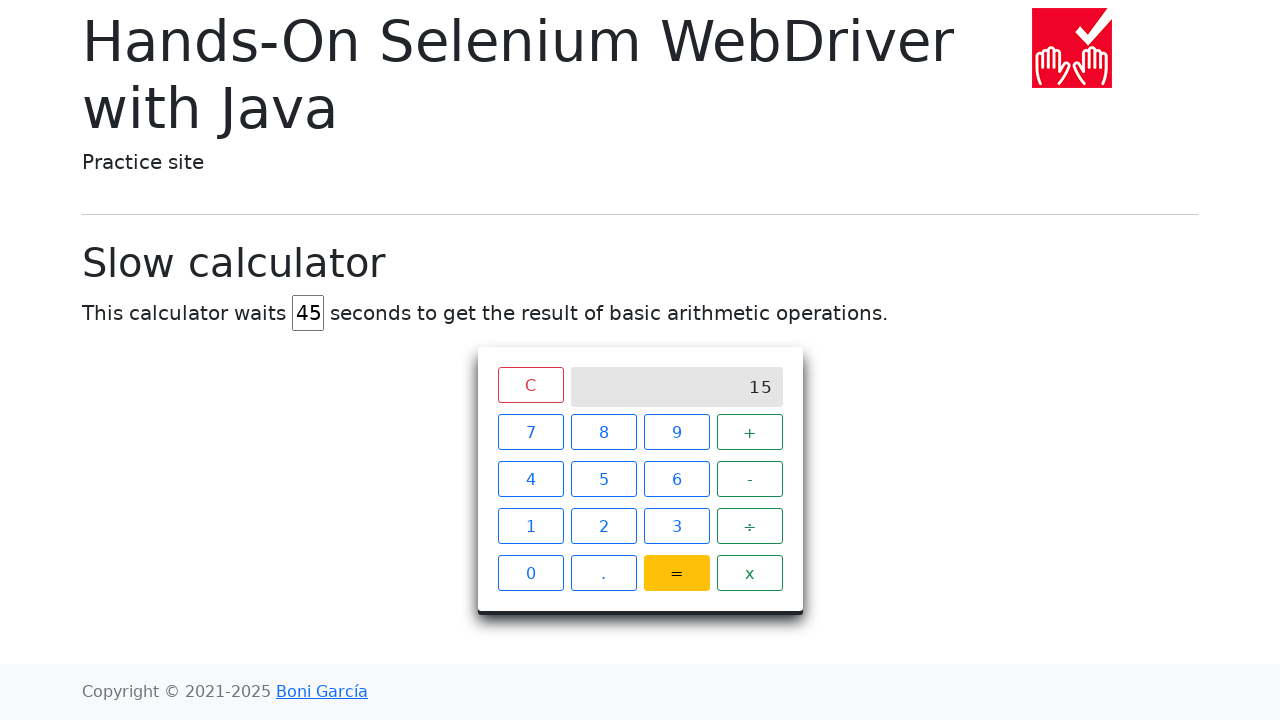

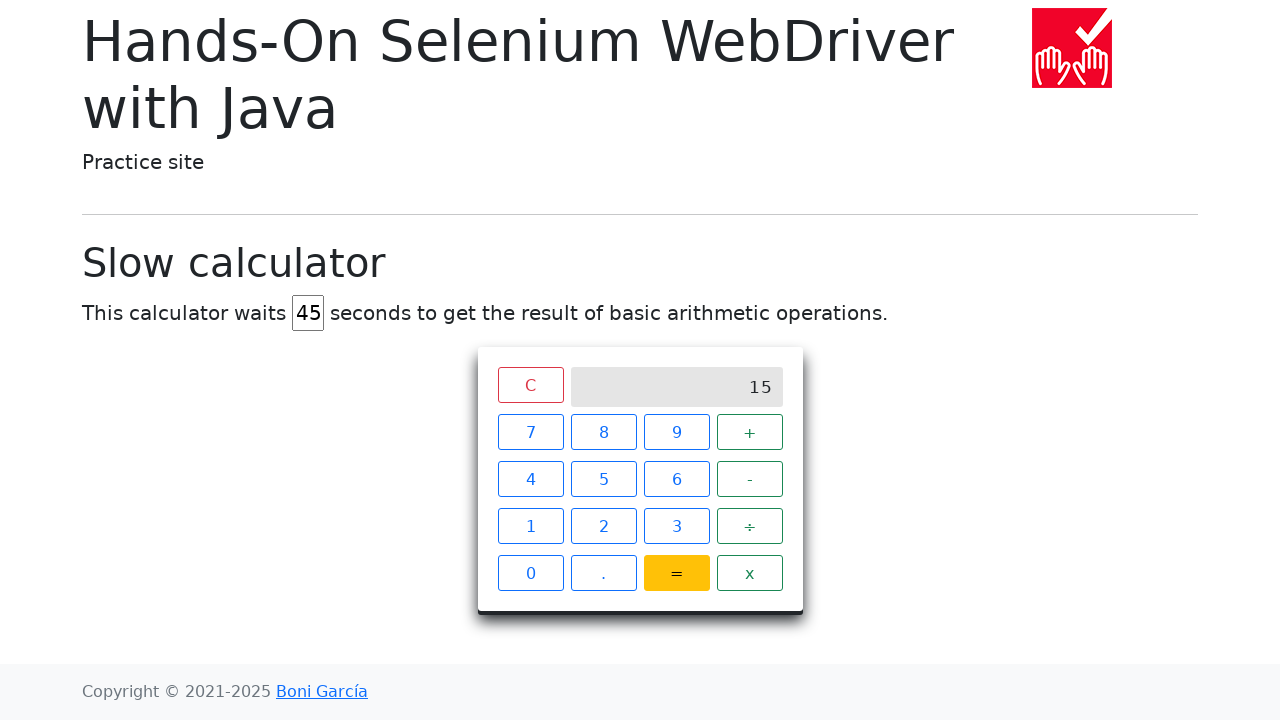